Tests dynamic controls by clicking Remove button, verifying "It's gone!" message, clicking Add button, and verifying "It's back" message using explicit waits

Starting URL: https://the-internet.herokuapp.com/dynamic_controls

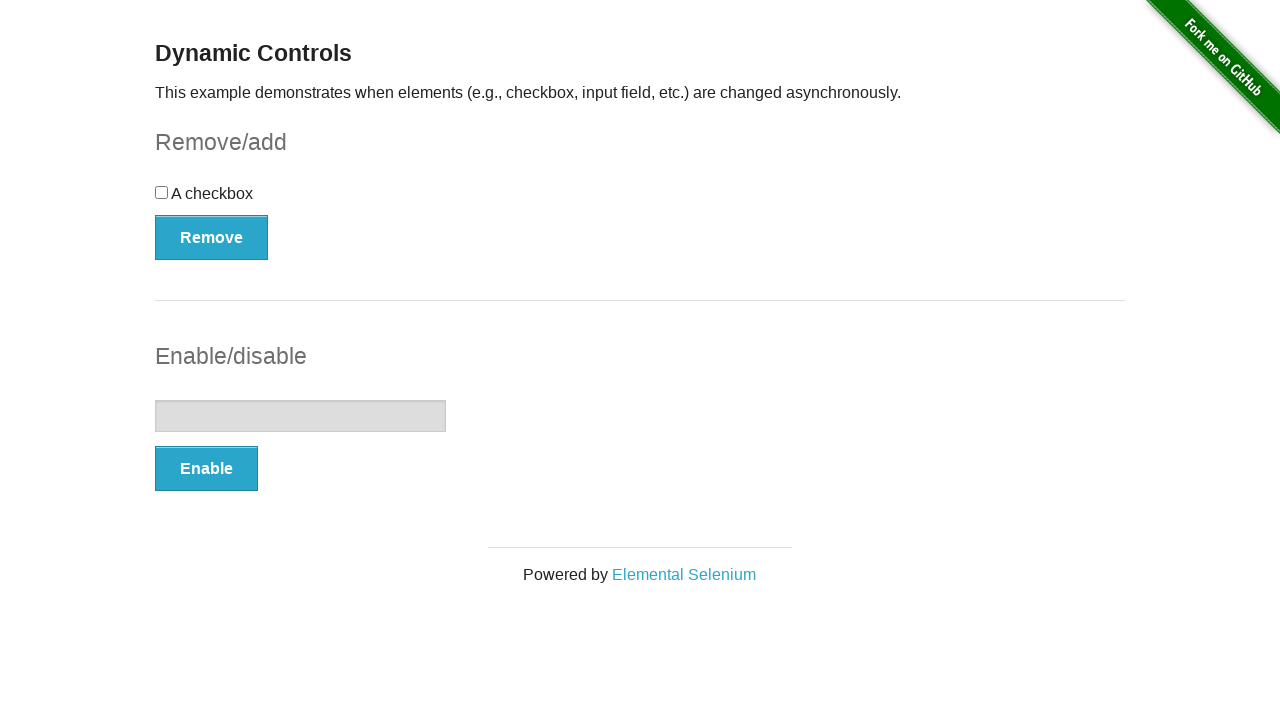

Clicked Remove button to trigger dynamic control removal at (212, 237) on button:has-text('Remove')
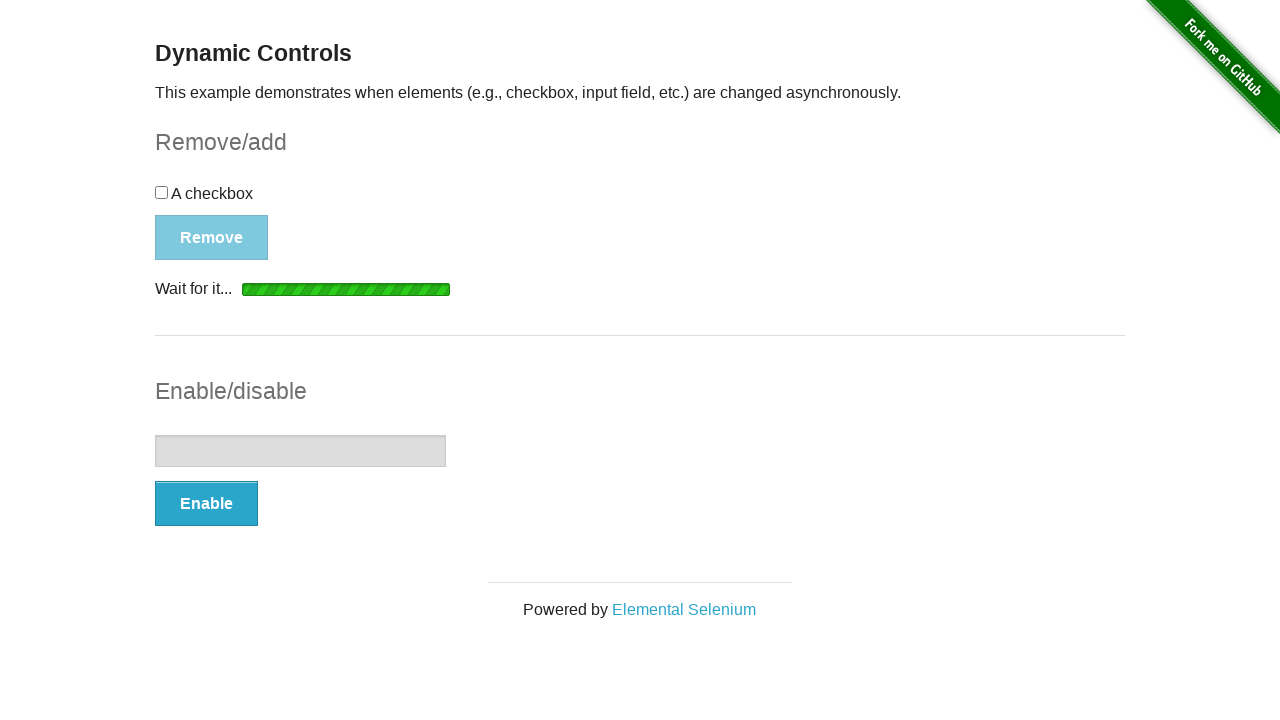

Verified 'It's gone!' message appeared after removal
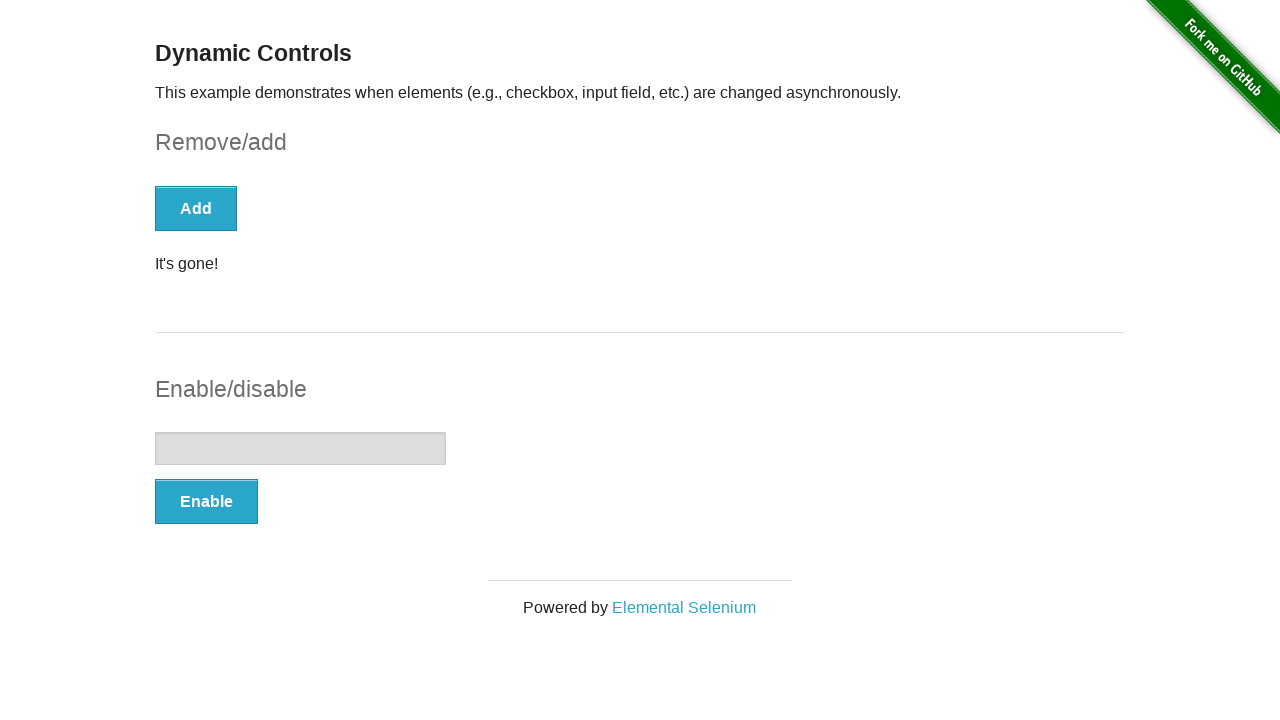

Clicked Add button to restore dynamic control at (196, 208) on button:has-text('Add')
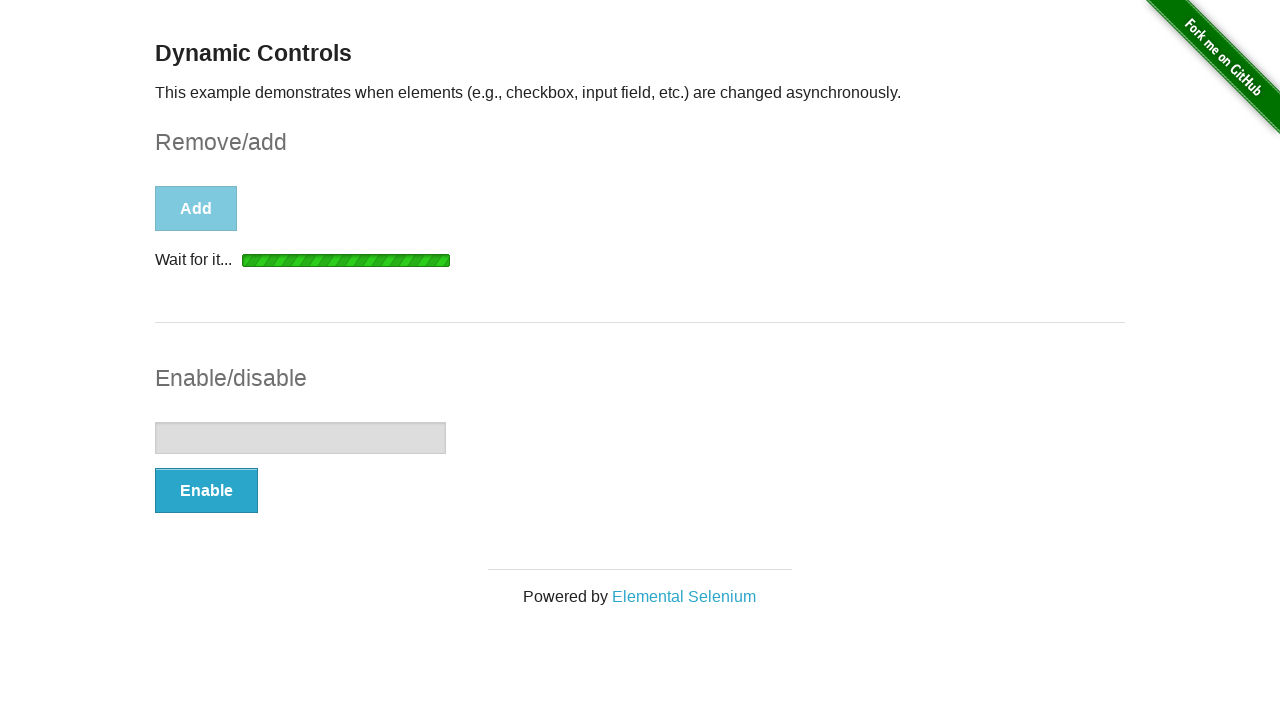

Verified 'It's back' message appeared after restoration
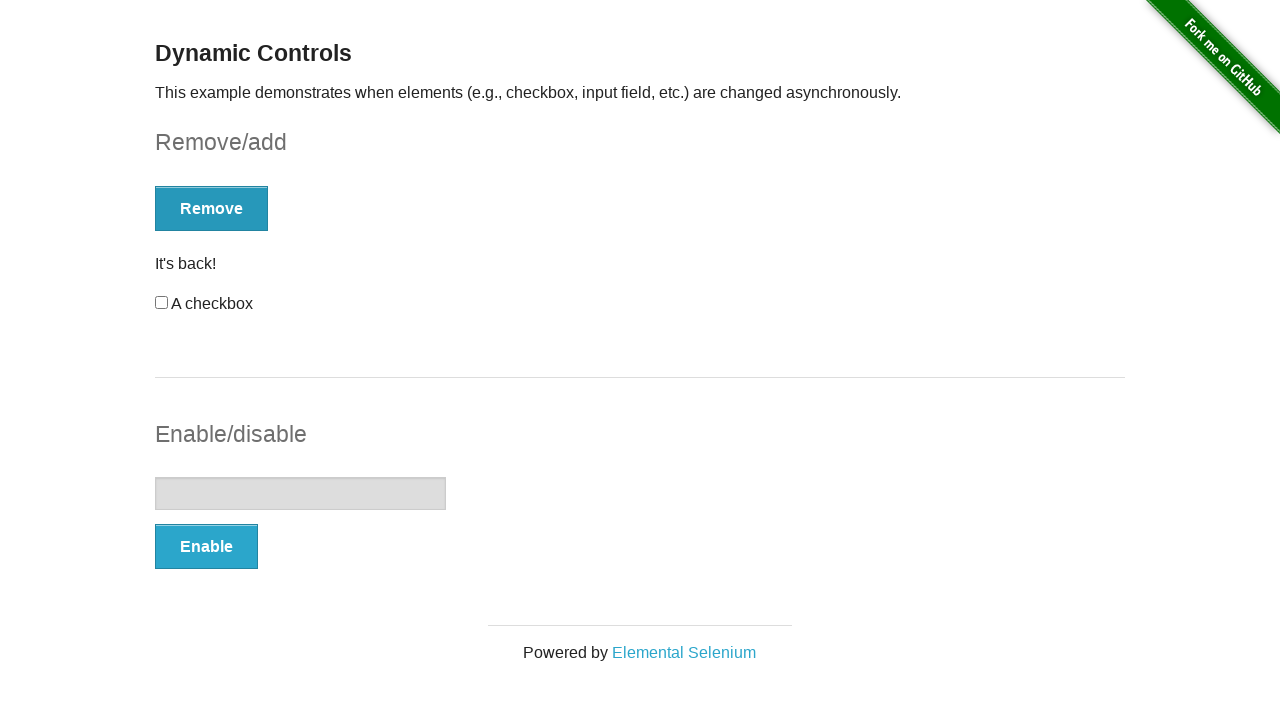

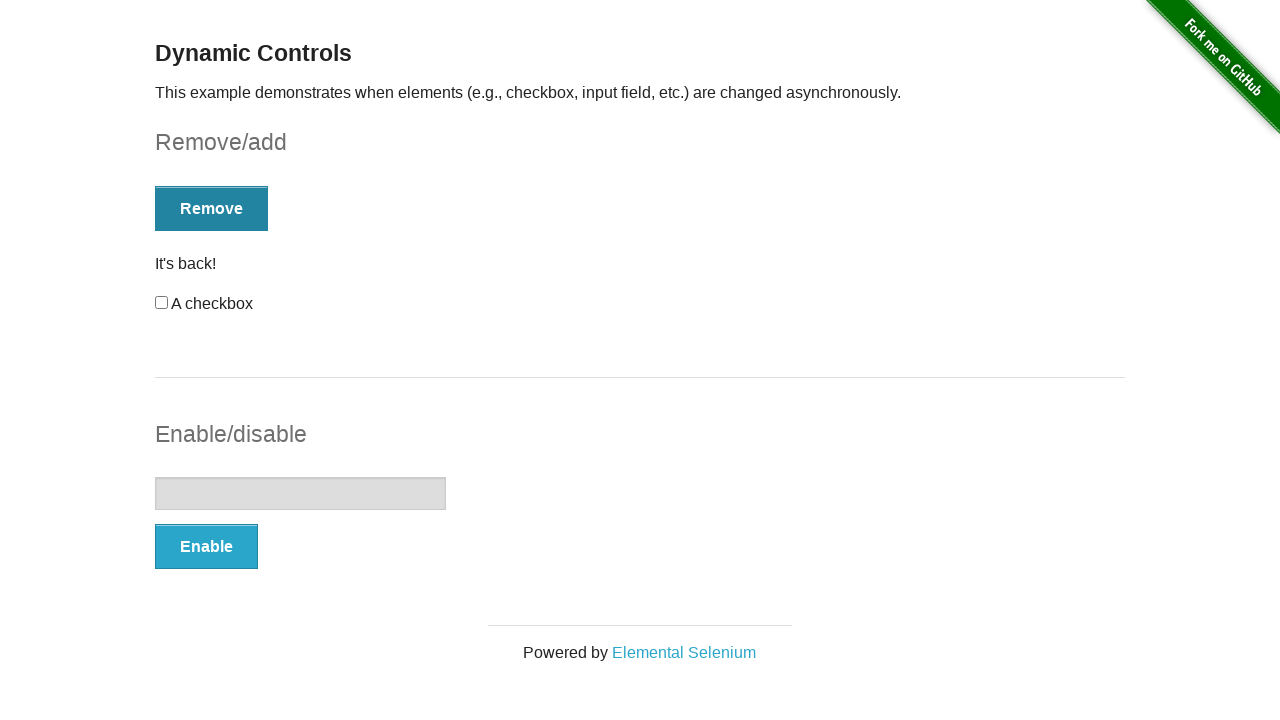